Tests dynamic content loading by clicking a start button and waiting for hidden content to become visible

Starting URL: http://the-internet.herokuapp.com/dynamic_loading/1

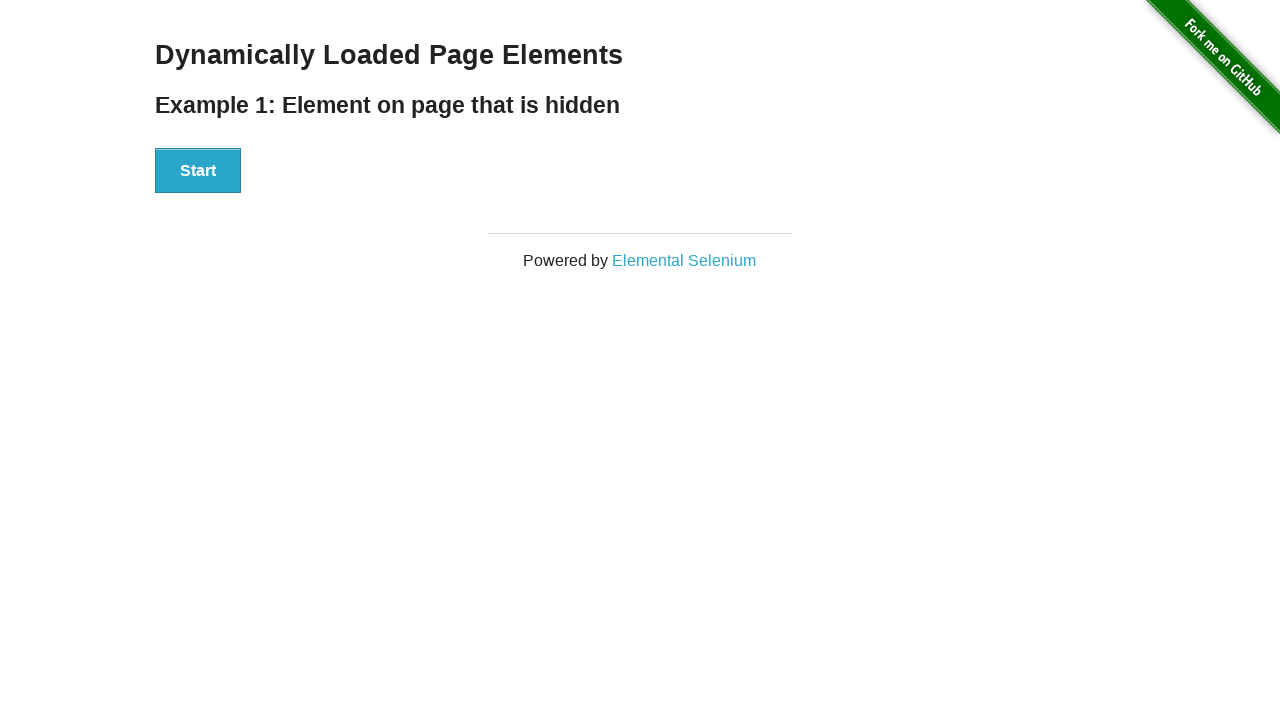

Clicked start button to trigger dynamic content loading at (198, 171) on div[id='start'] button
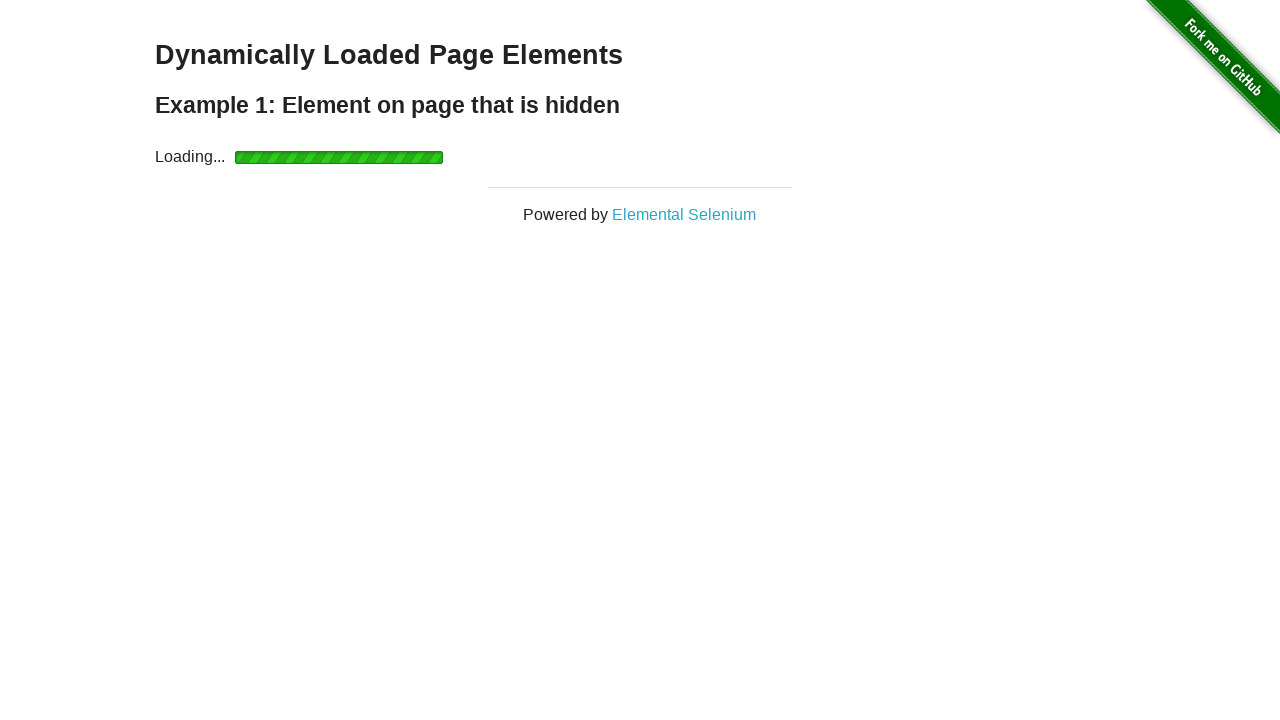

Waited for hidden content to become visible within 30 seconds
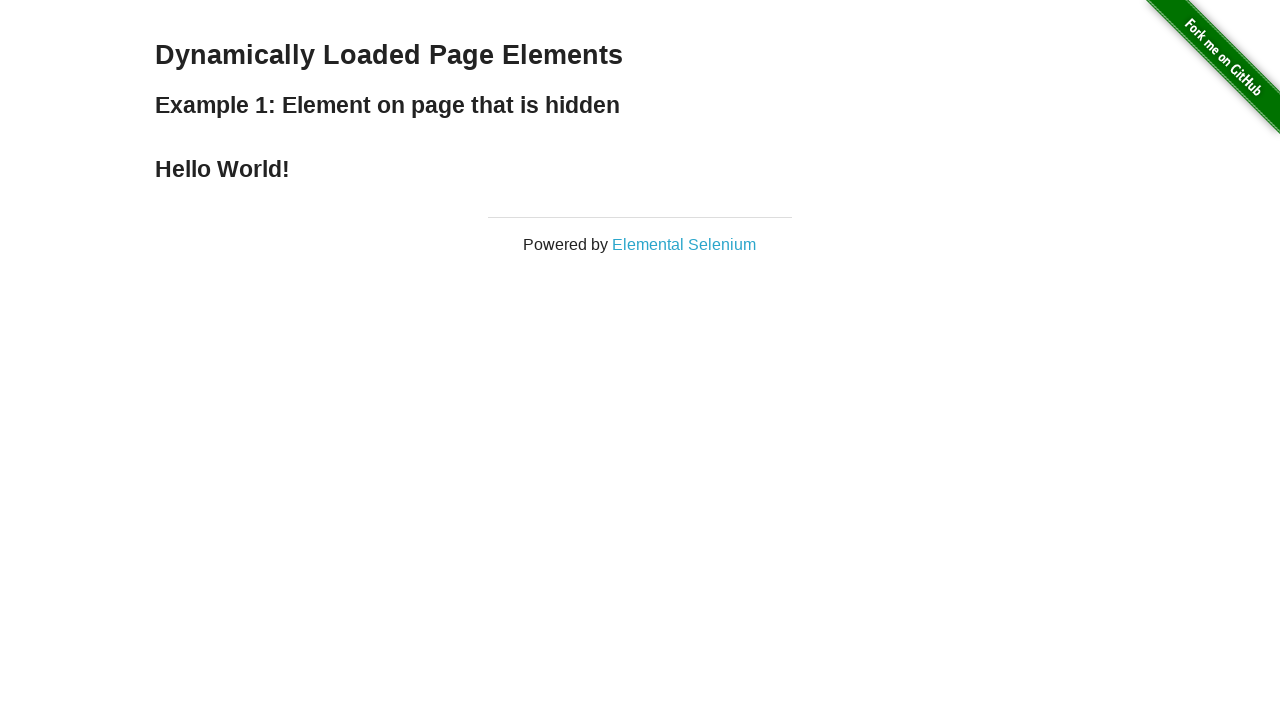

Located the dynamically loaded text element
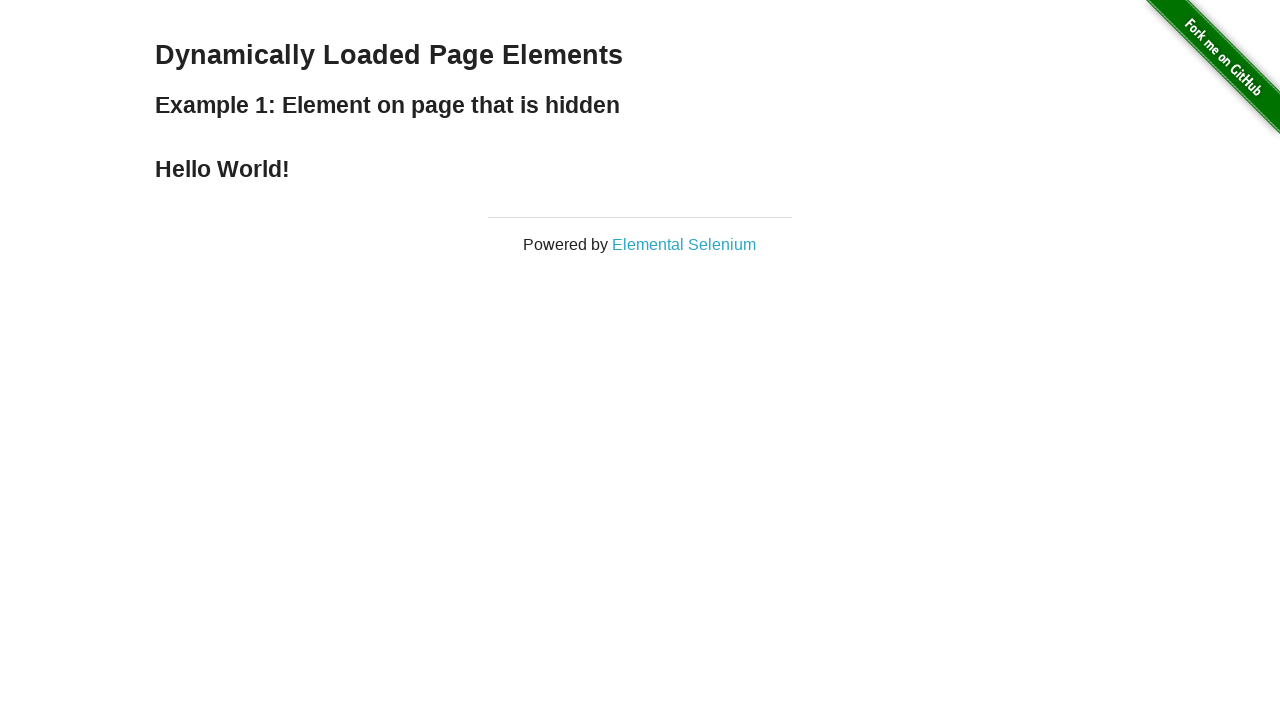

Verified that the dynamically loaded text is visible
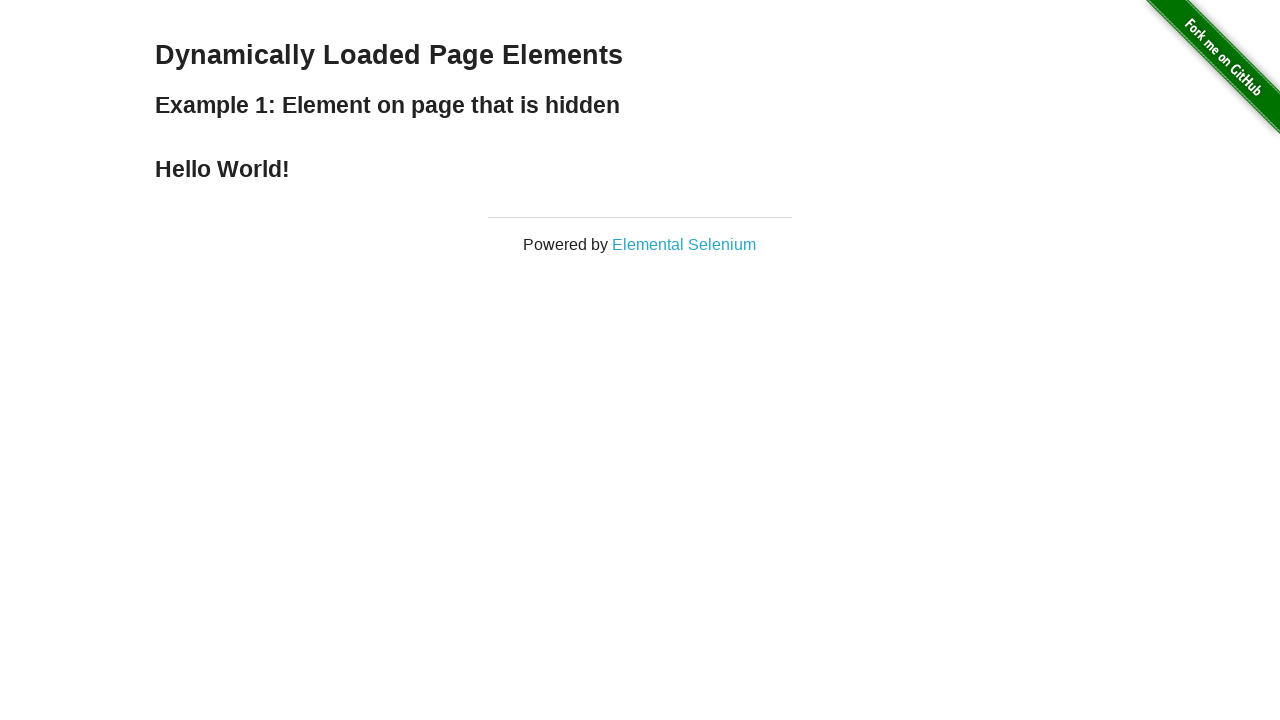

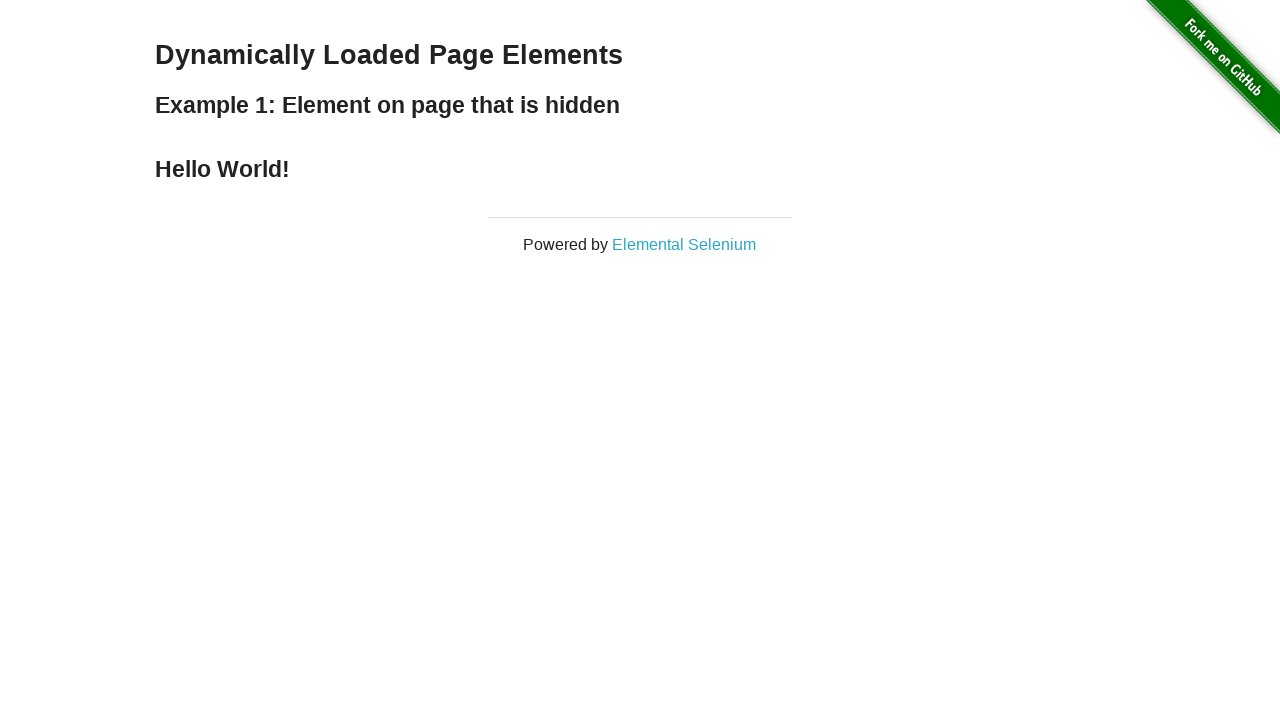